Tests handling a basic JavaScript alert by switching to an iframe, clicking a button to trigger the alert, verifying the alert text, and accepting it.

Starting URL: https://www.w3schools.com/jsref/tryit.asp?filename=tryjsref_alert

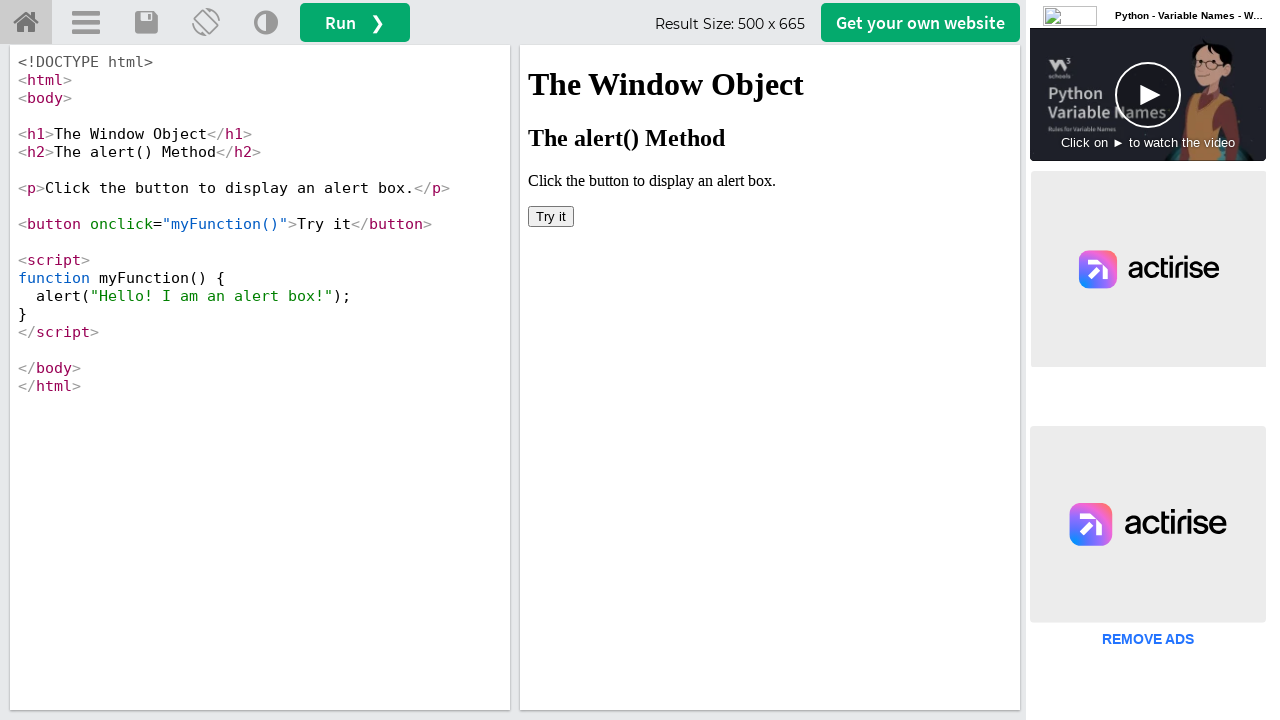

Located iframe with ID 'iframeResult' containing the demo
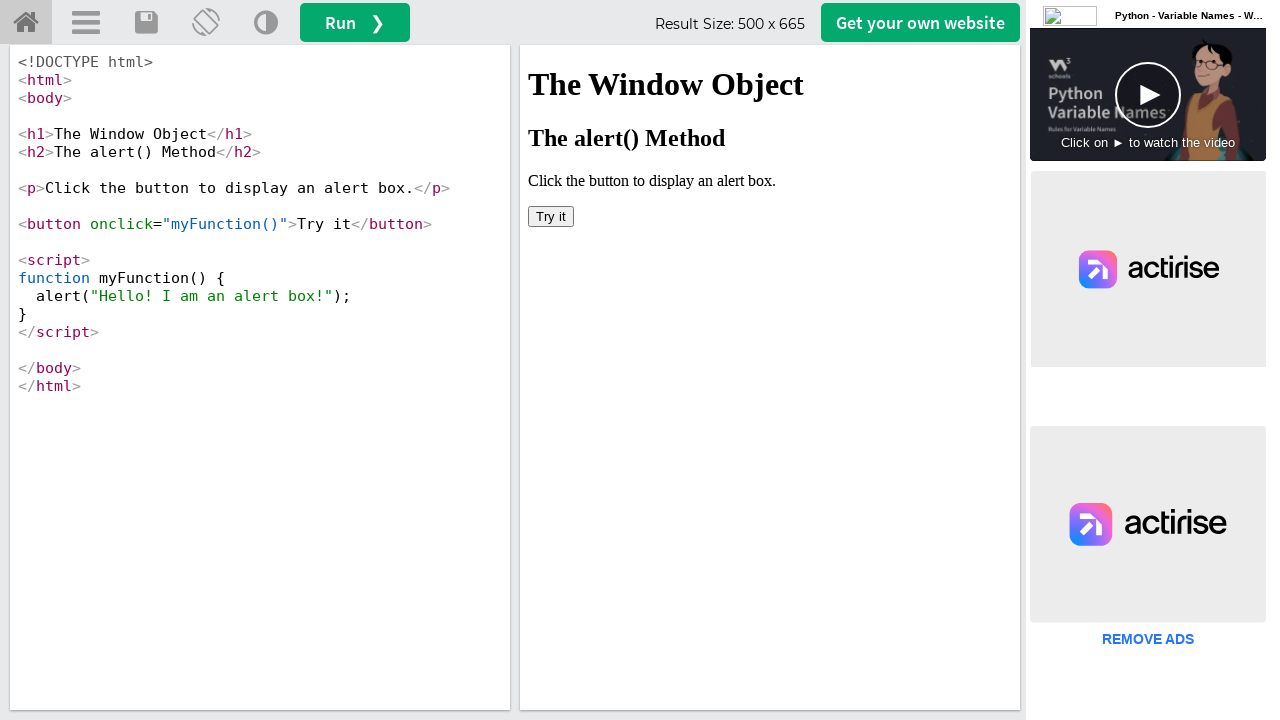

Clicked 'Try it' button to trigger the alert at (551, 216) on #iframeResult >> internal:control=enter-frame >> xpath=//button[text()='Try it']
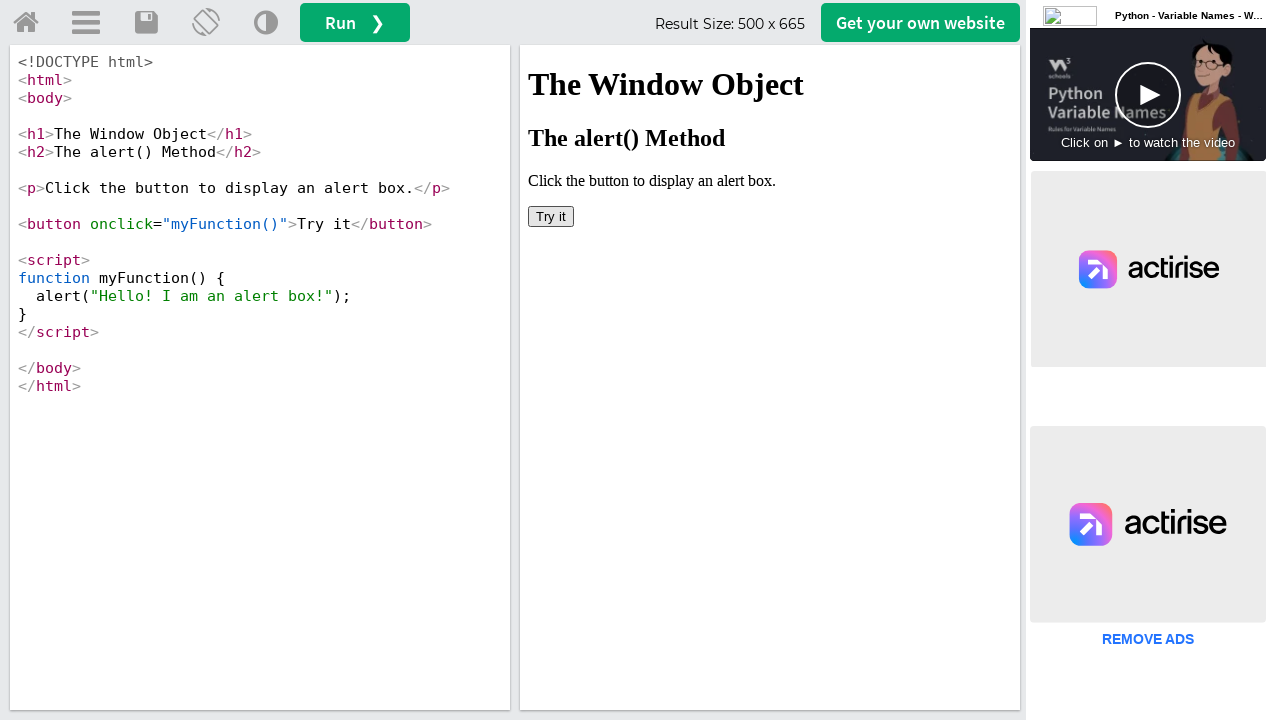

Set up dialog handler to automatically accept alerts
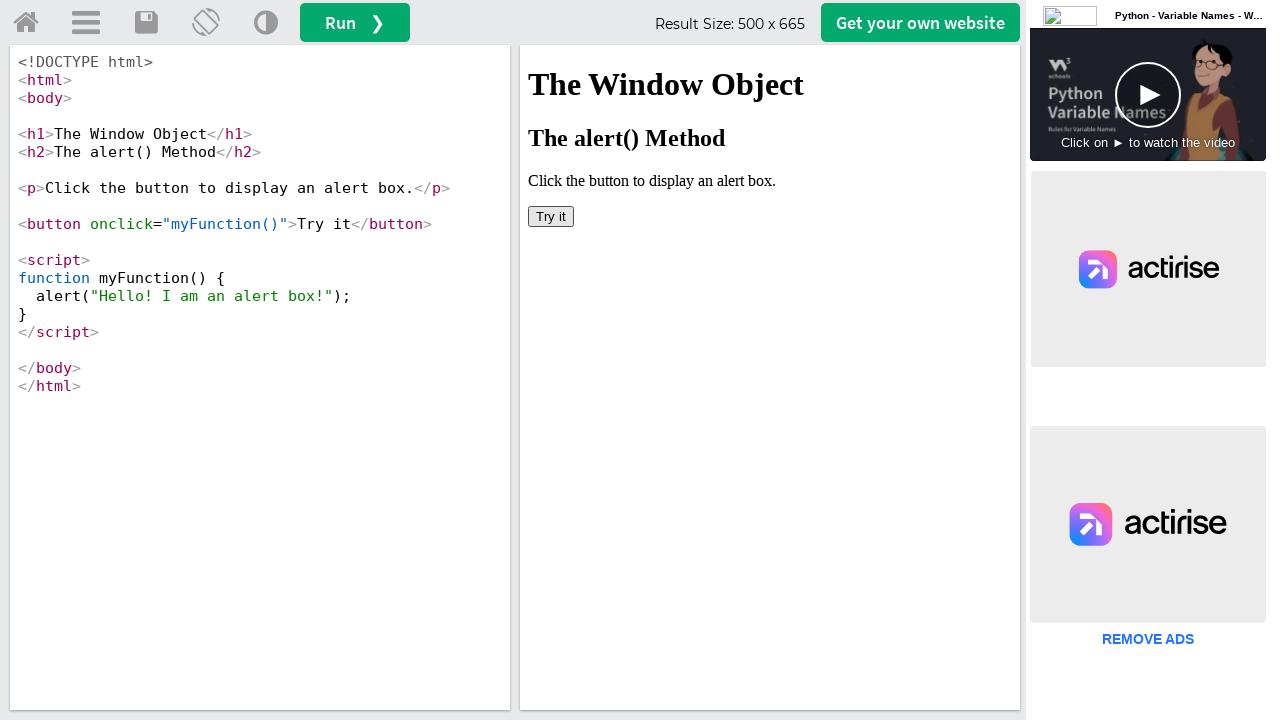

Verified 'Try it' button is visible and page is loaded
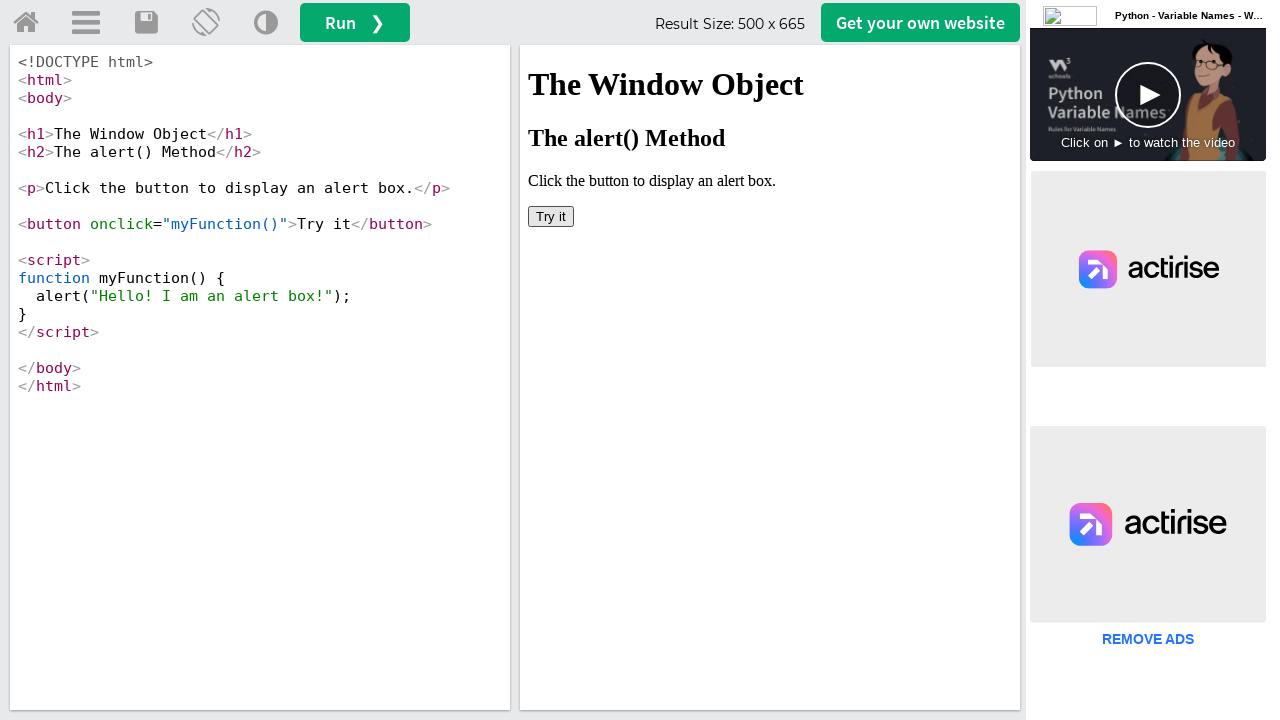

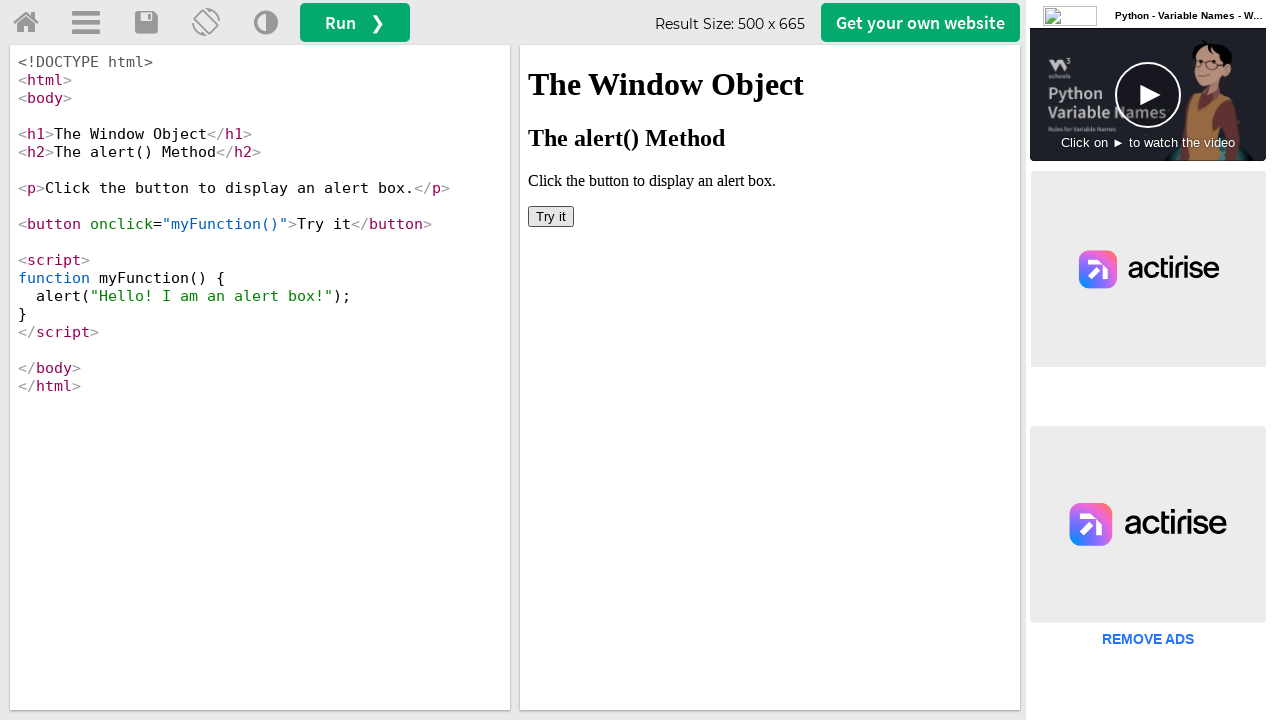